Tests checkbox interactions by toggling checkbox states - checking unchecked boxes and unchecking checked boxes

Starting URL: https://the-internet.herokuapp.com/checkboxes

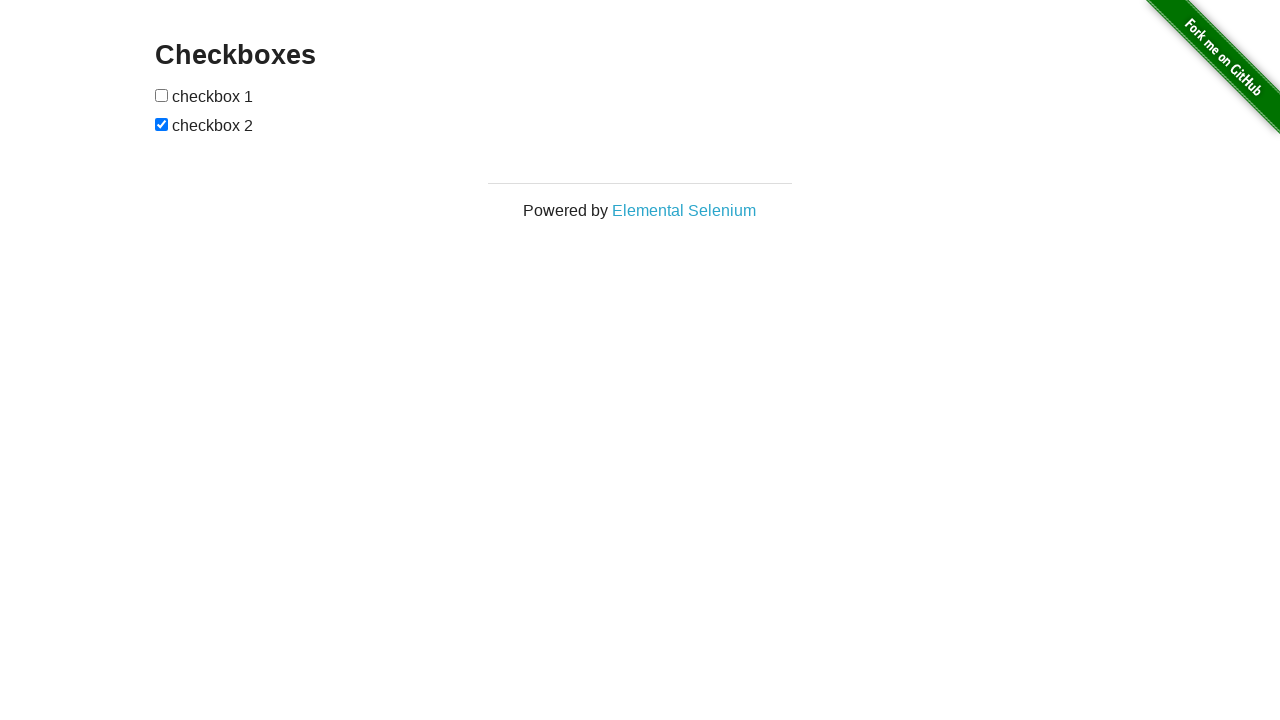

Waited for checkboxes to be visible
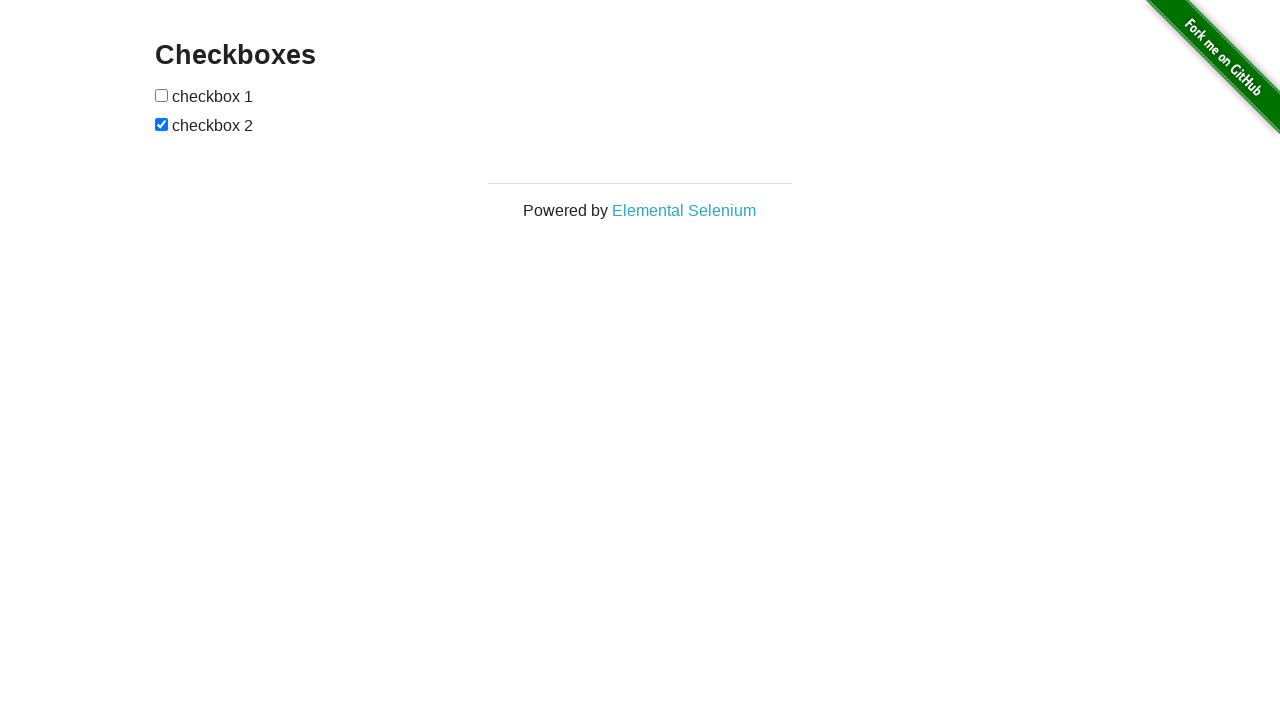

Located all checkbox elements
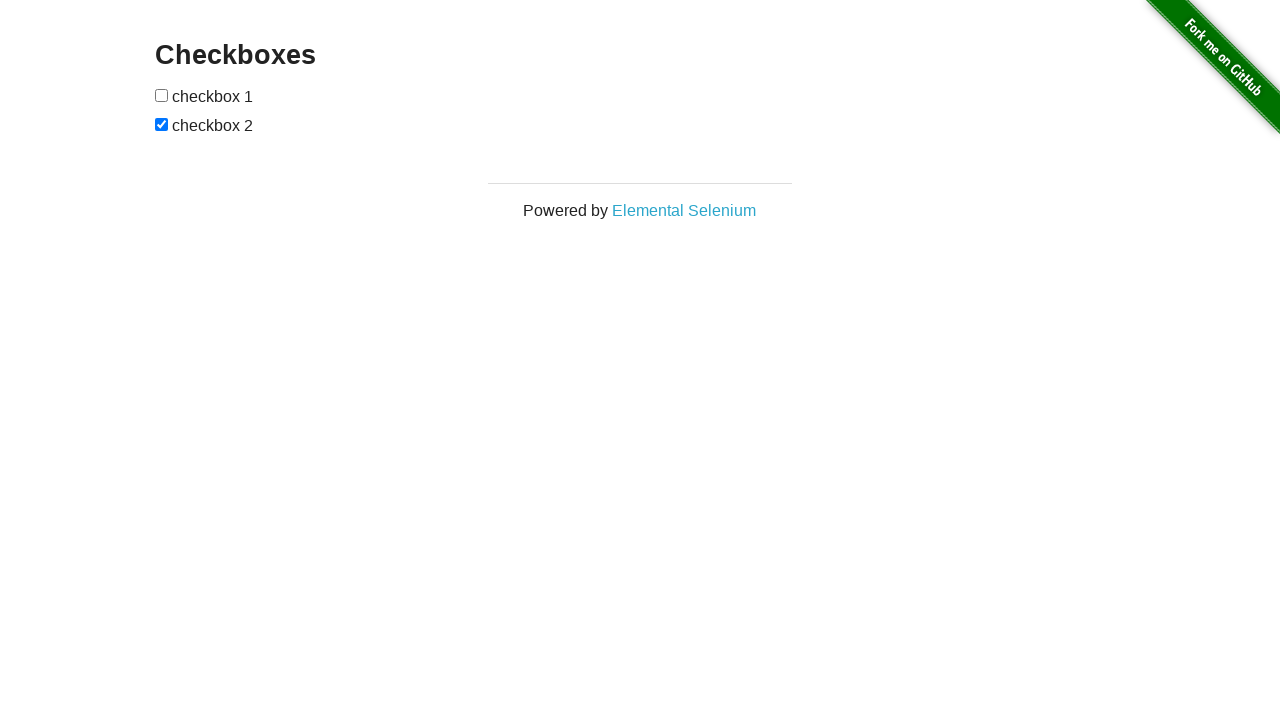

Checked the first checkbox at (162, 95) on input[type='checkbox'] >> nth=0
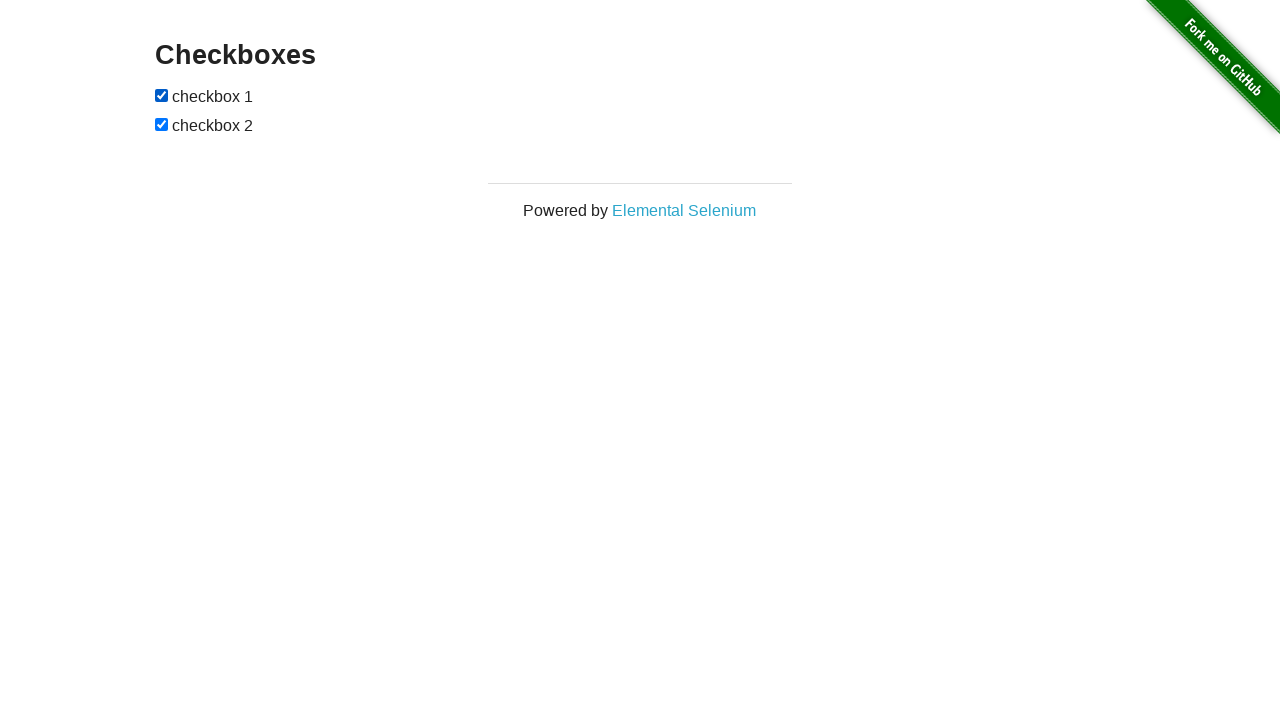

Unchecked the second checkbox at (162, 124) on input[type='checkbox'] >> nth=1
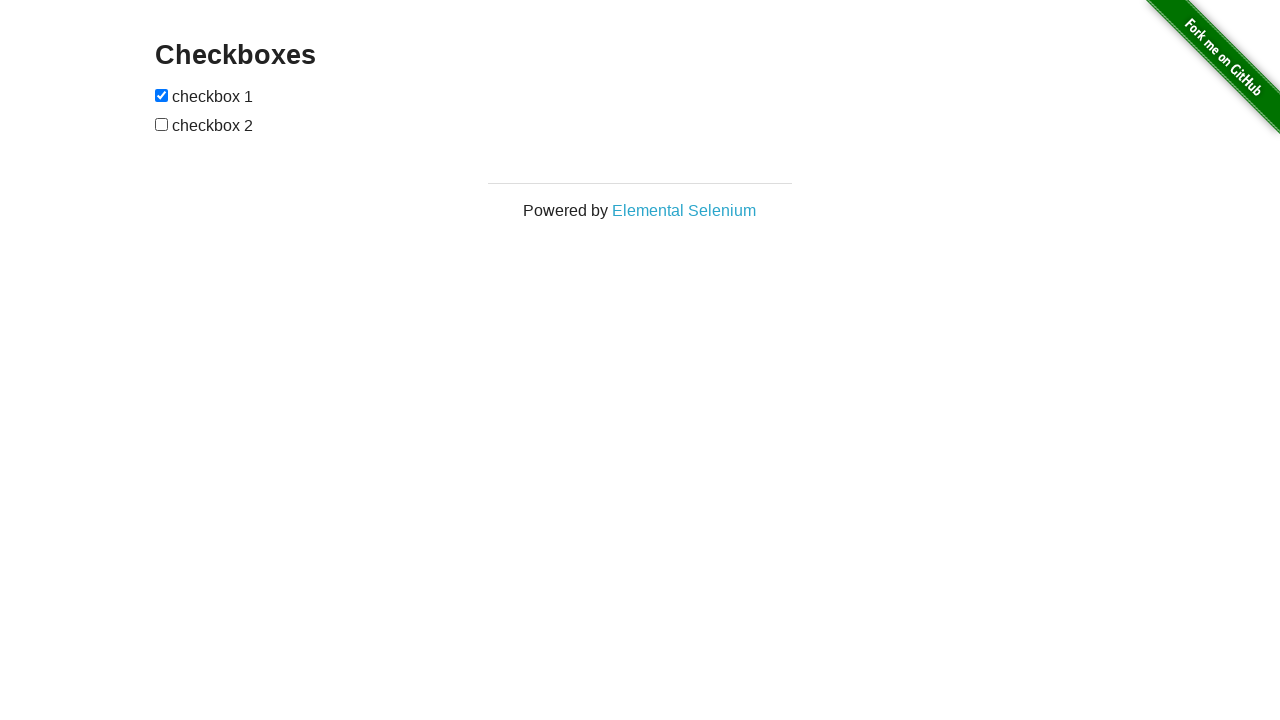

Verified that the first checkbox is checked
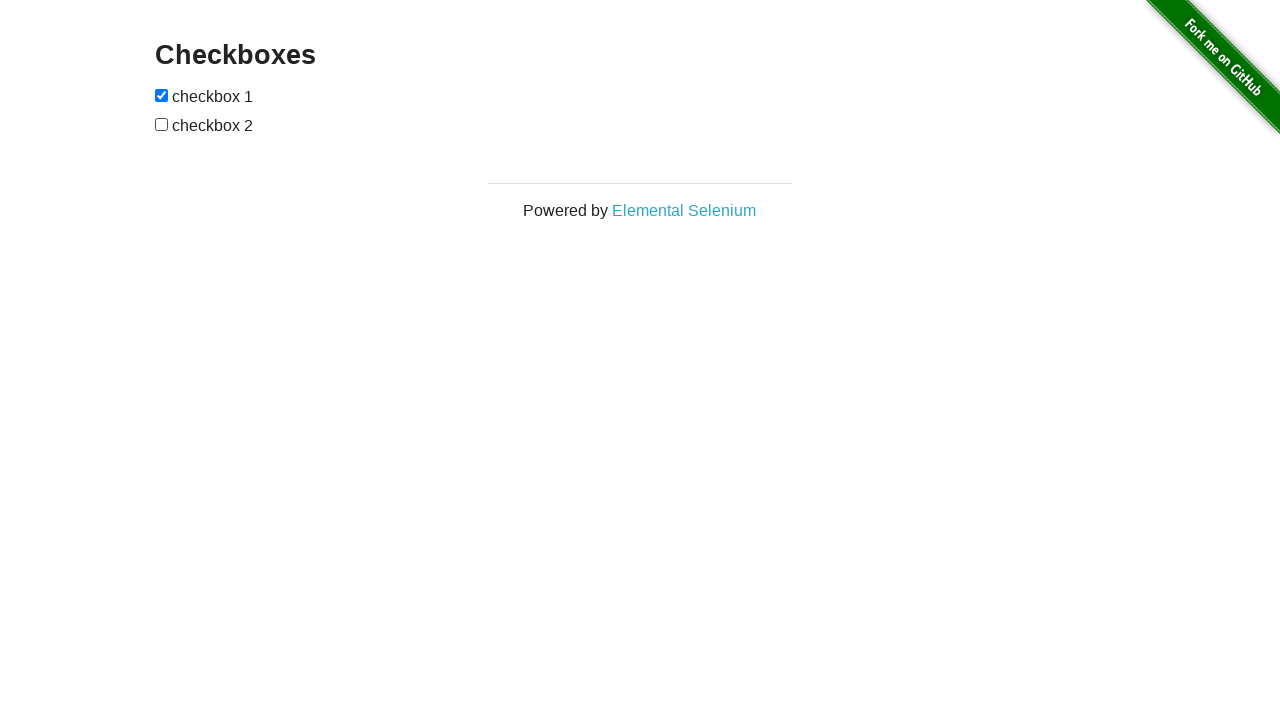

Verified that the second checkbox is unchecked
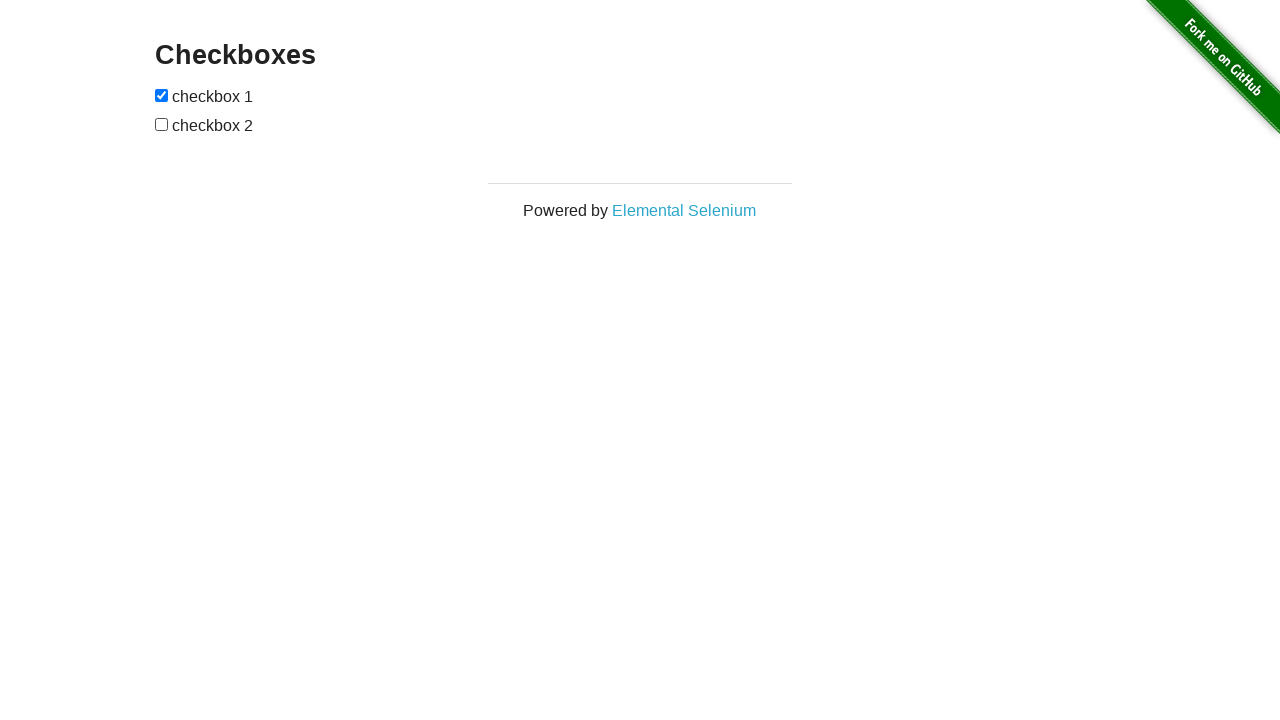

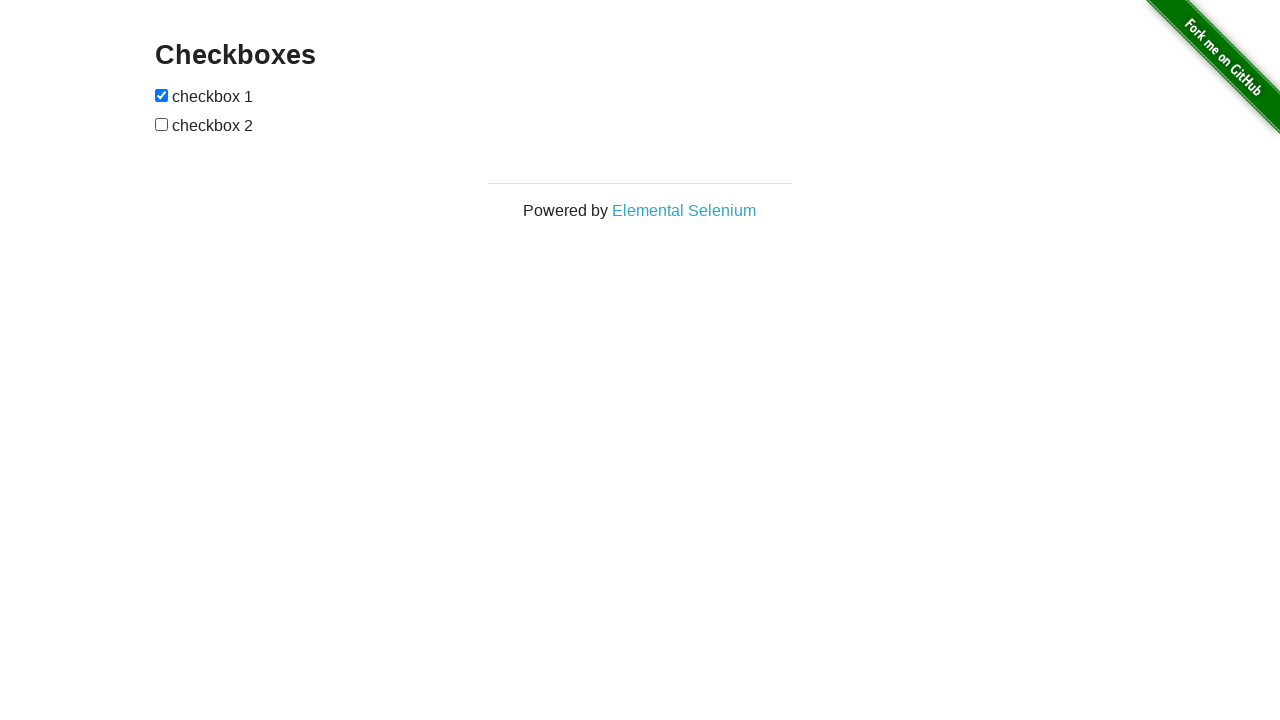